Tests navigation to a Selenium course content page and clicks on the "Overview" section to expand/reveal content, then verifies the content paragraph is visible.

Starting URL: http://greenstech.in/selenium-course-content.html

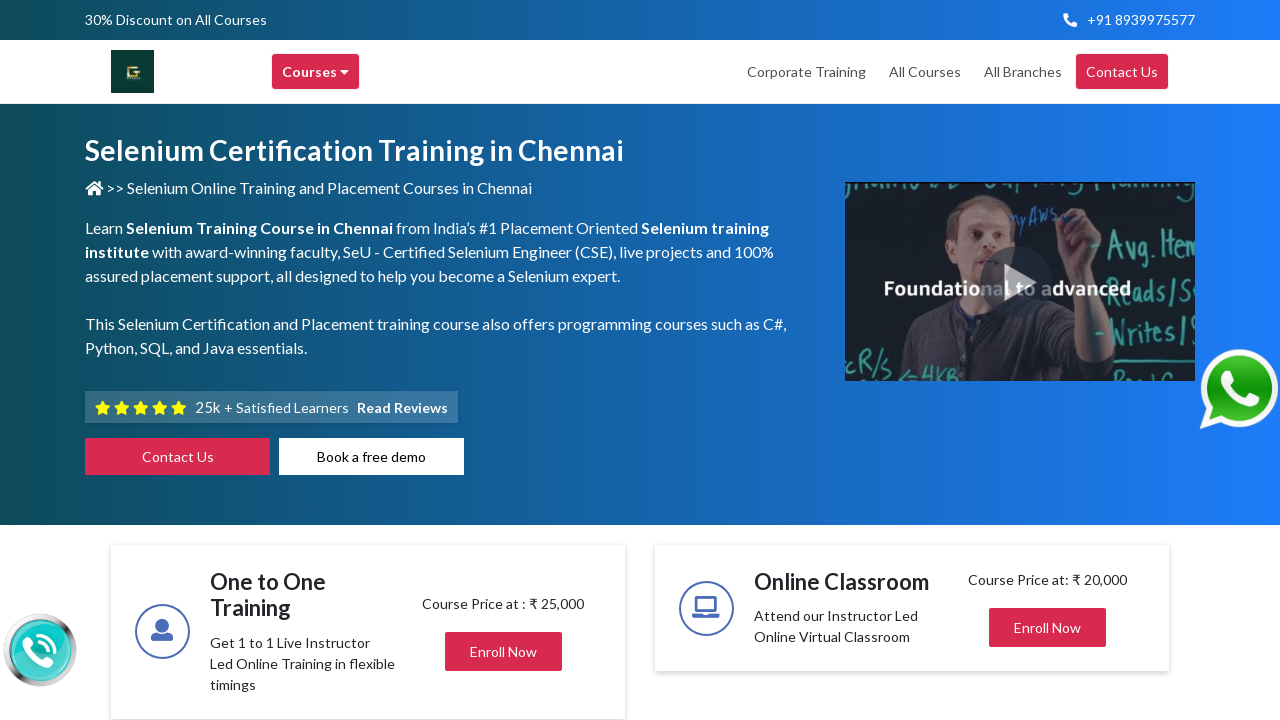

Navigated to Selenium course content page
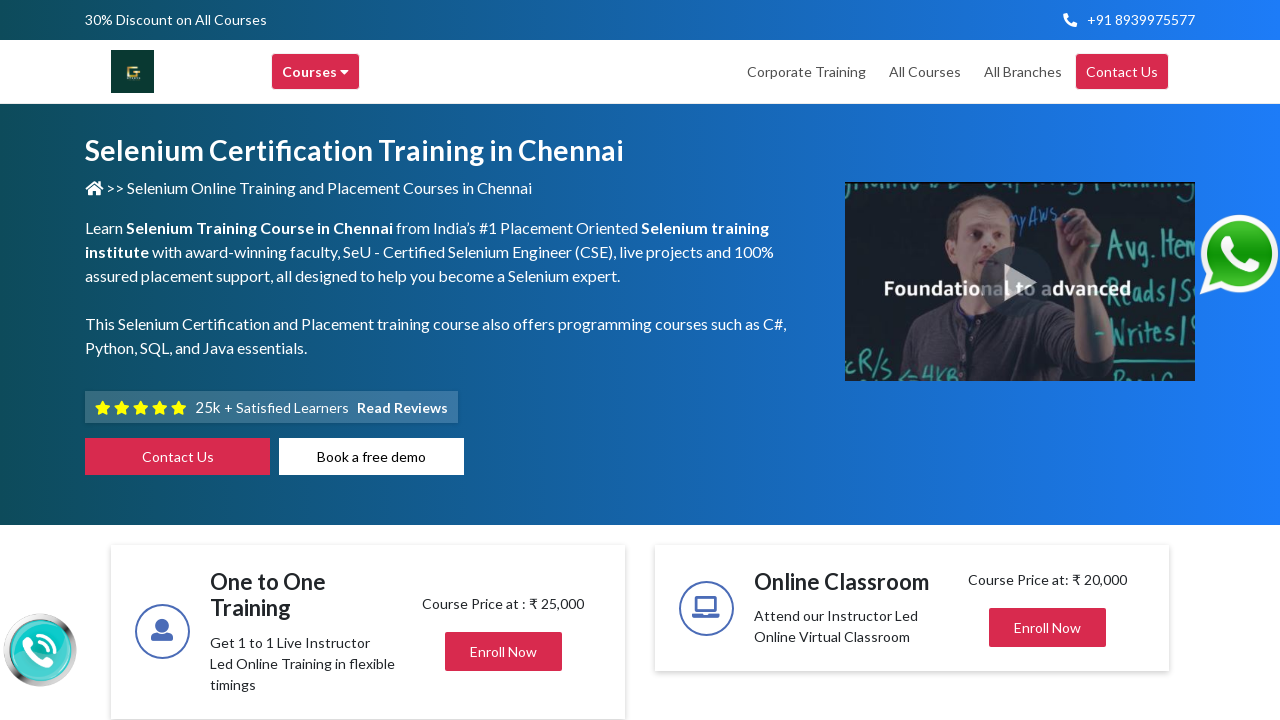

Clicked on the Overview section to expand content at (516, 361) on span[title='Overview']
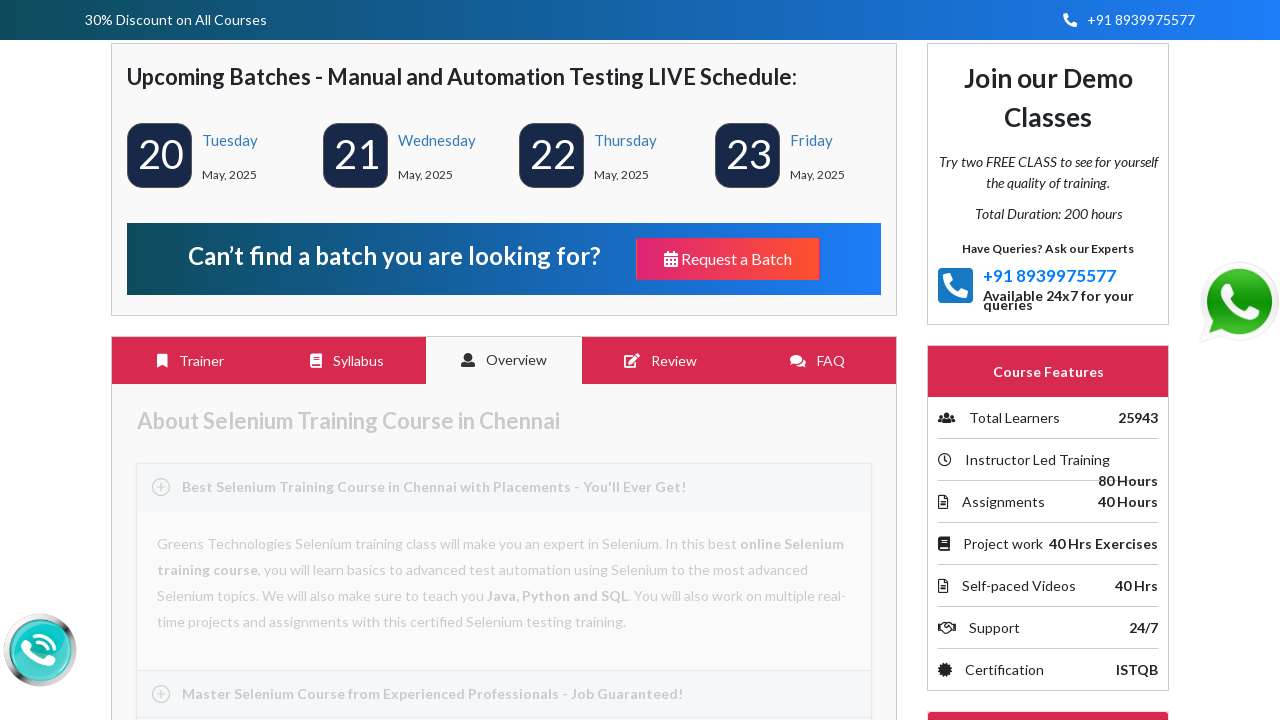

Content paragraph became visible confirming Overview section expanded
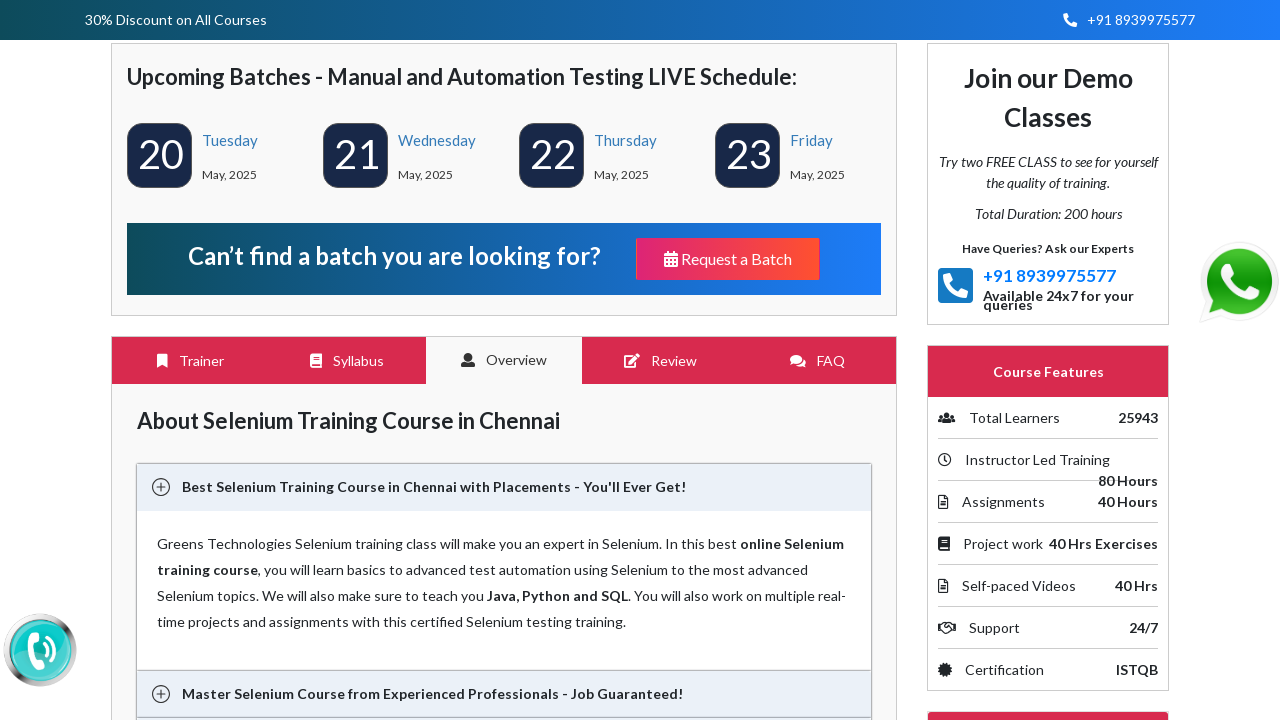

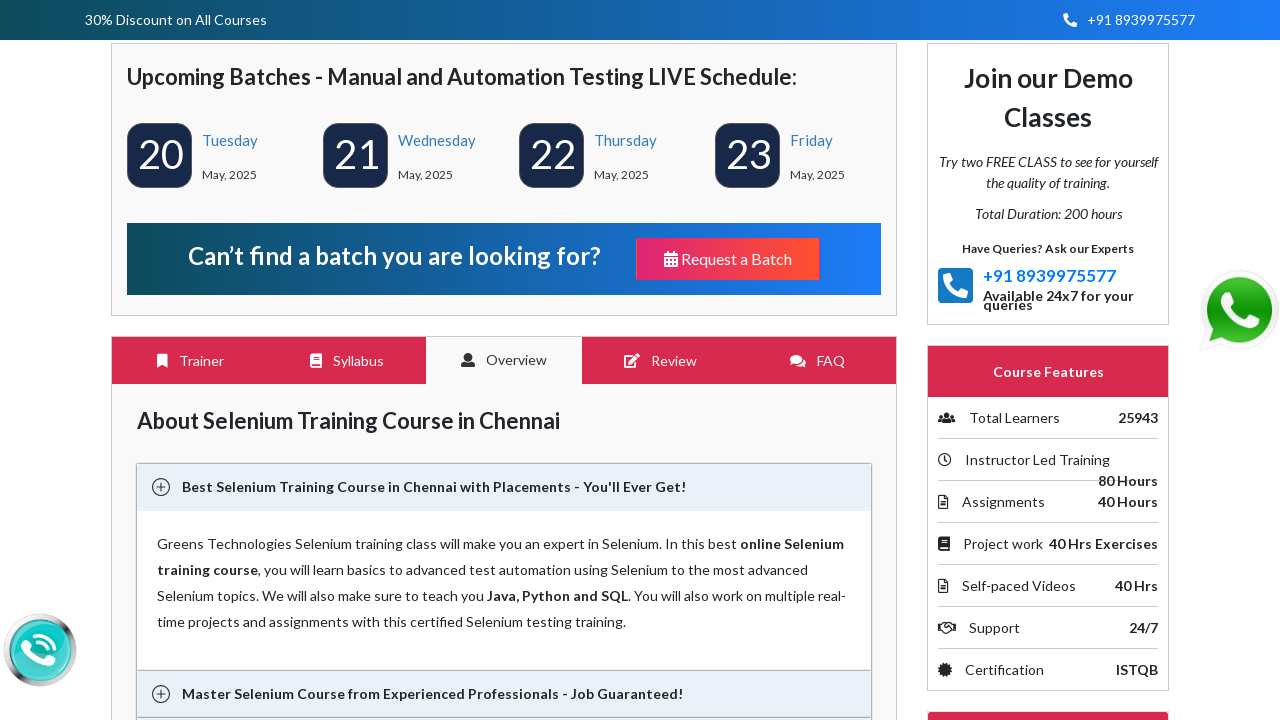